Tests that the "Clear completed" button displays the correct text after marking an item complete.

Starting URL: https://demo.playwright.dev/todomvc

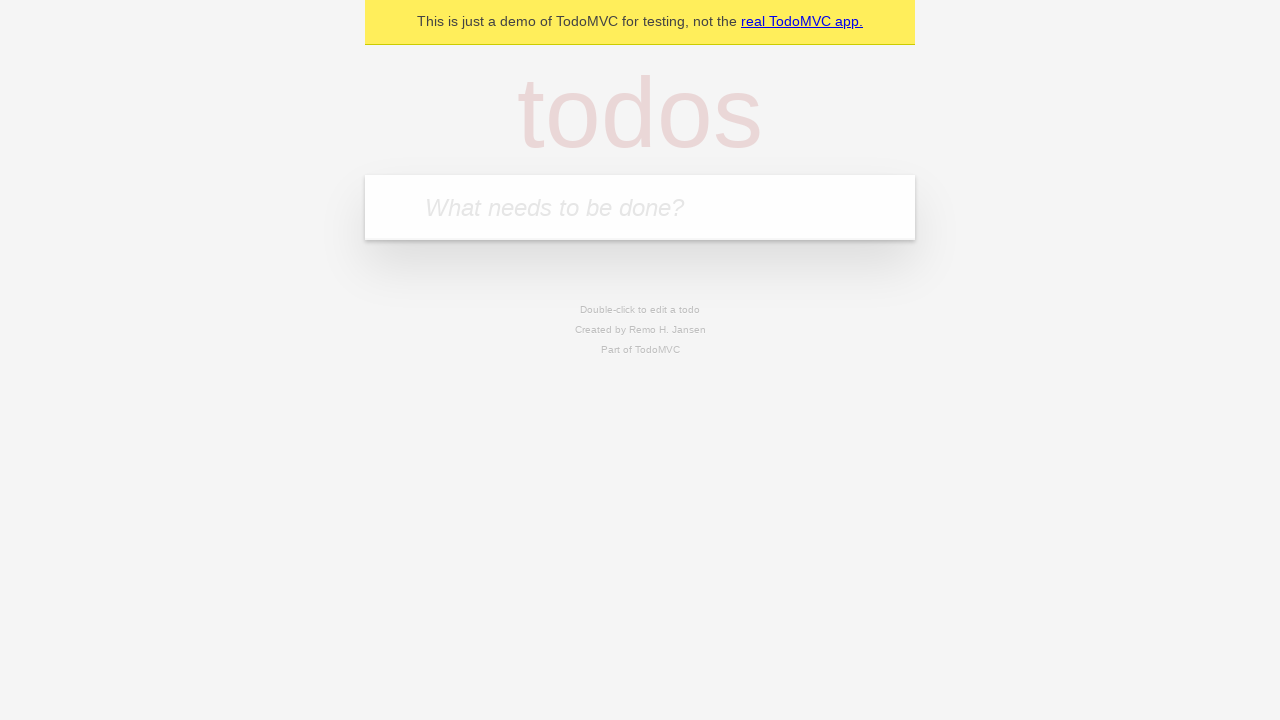

Filled todo input with 'buy some cheese' on internal:attr=[placeholder="What needs to be done?"i]
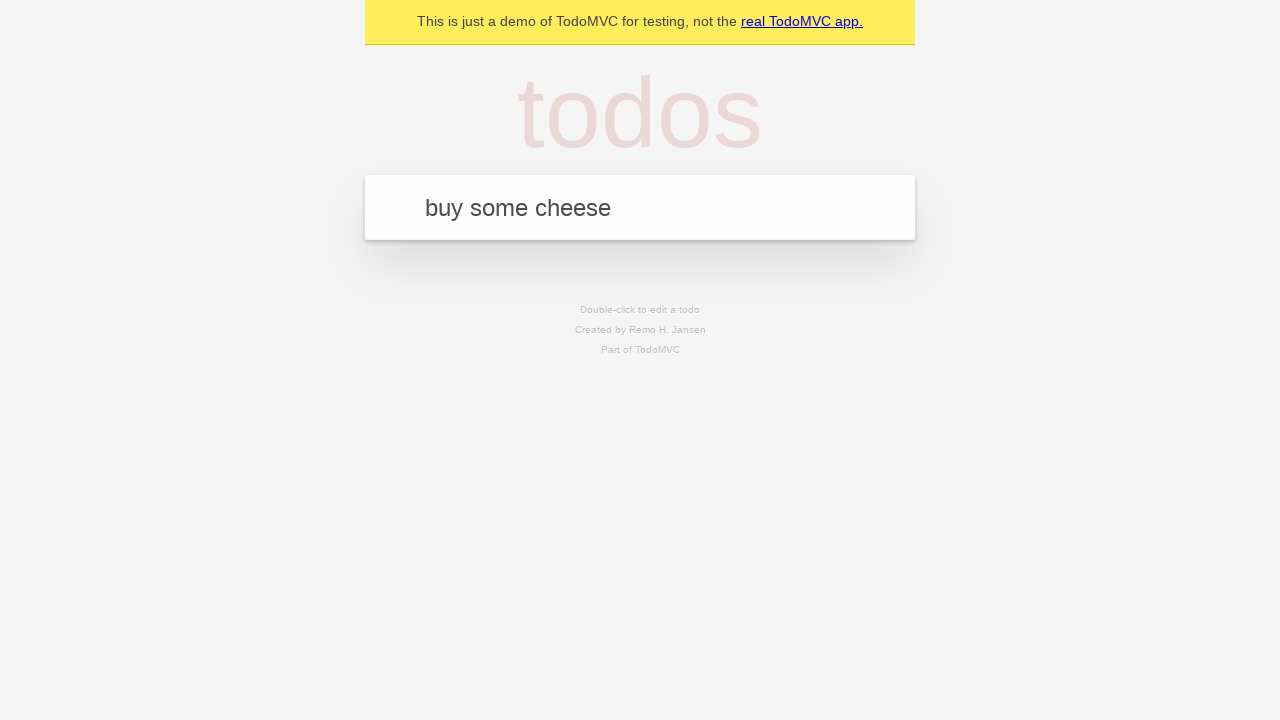

Pressed Enter to add 'buy some cheese' todo on internal:attr=[placeholder="What needs to be done?"i]
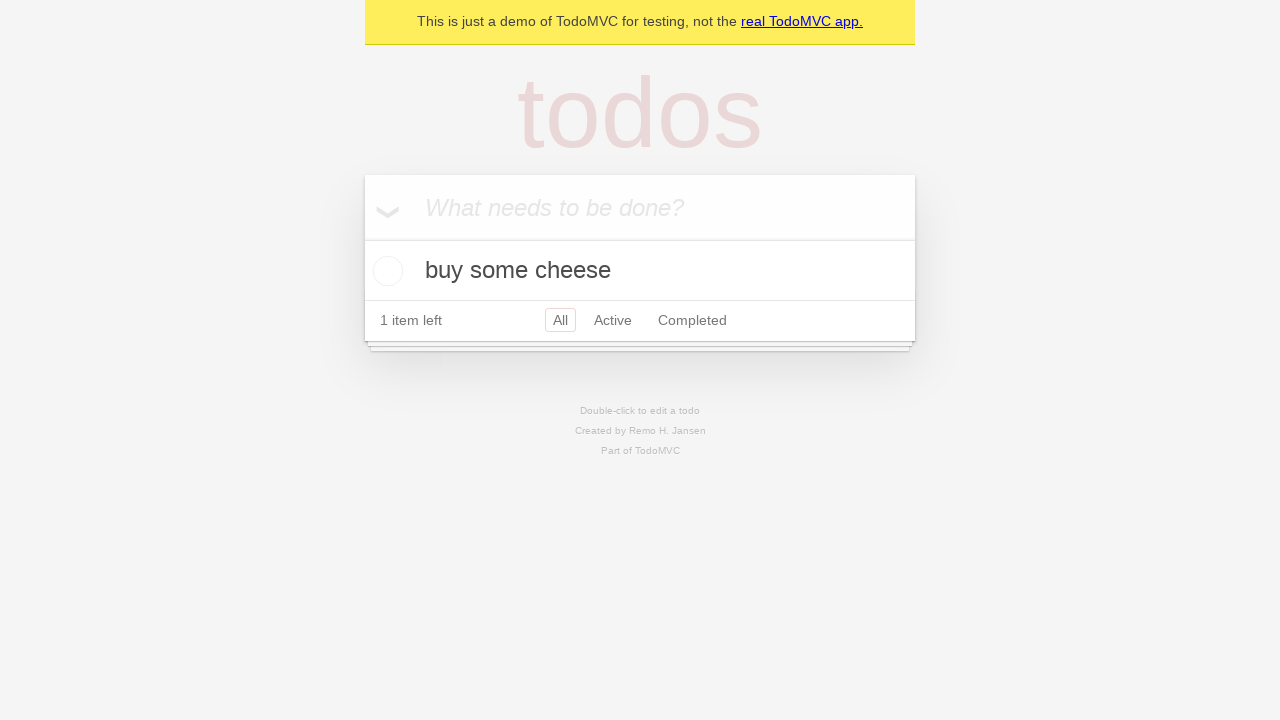

Filled todo input with 'feed the cat' on internal:attr=[placeholder="What needs to be done?"i]
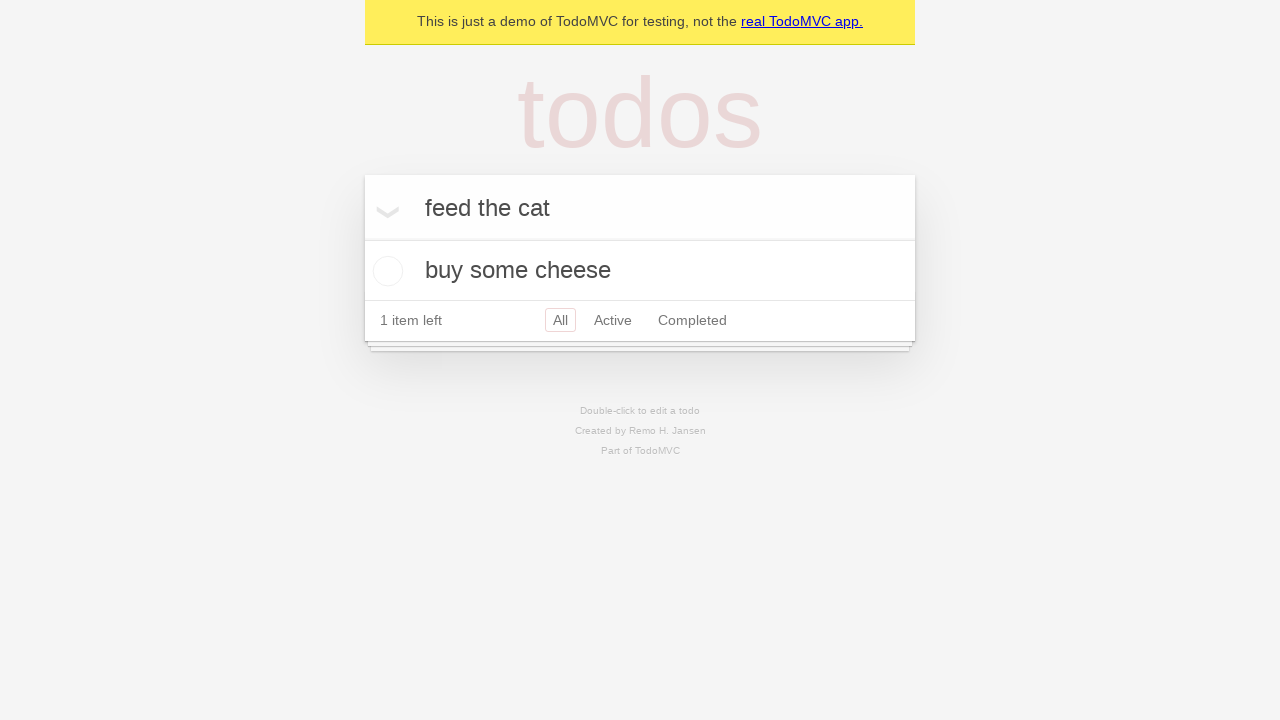

Pressed Enter to add 'feed the cat' todo on internal:attr=[placeholder="What needs to be done?"i]
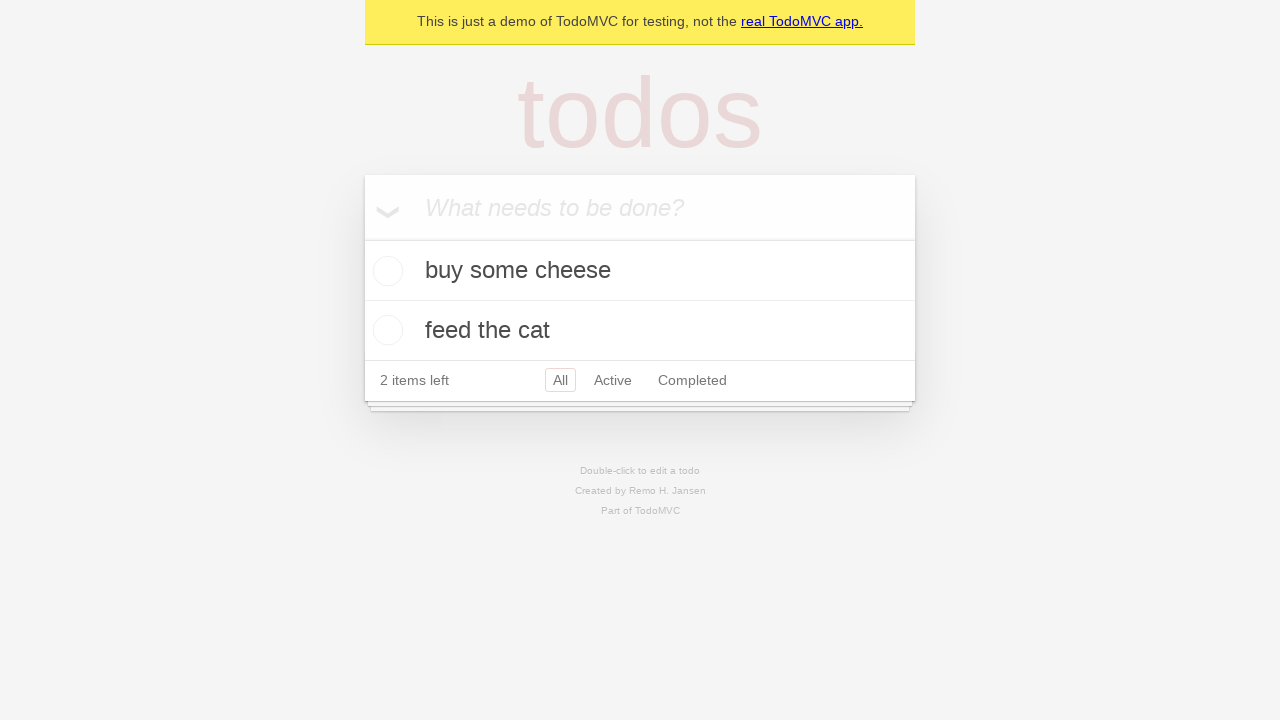

Filled todo input with 'book a doctors appointment' on internal:attr=[placeholder="What needs to be done?"i]
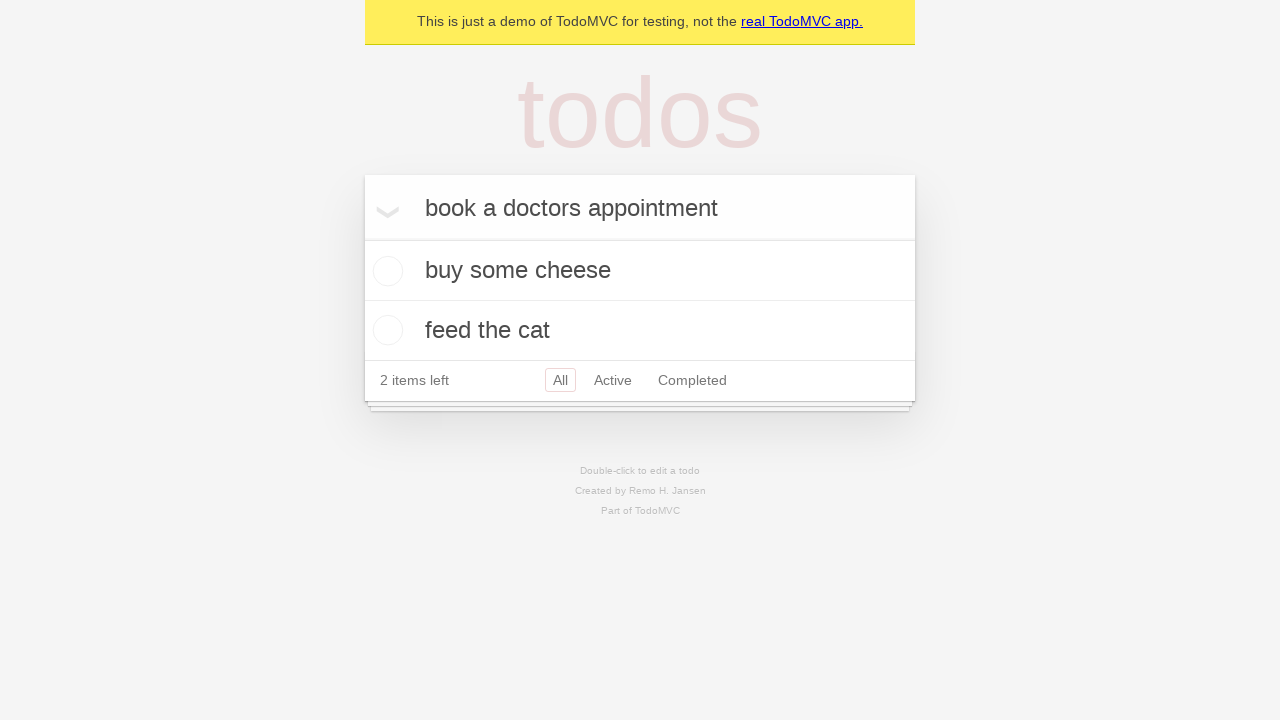

Pressed Enter to add 'book a doctors appointment' todo on internal:attr=[placeholder="What needs to be done?"i]
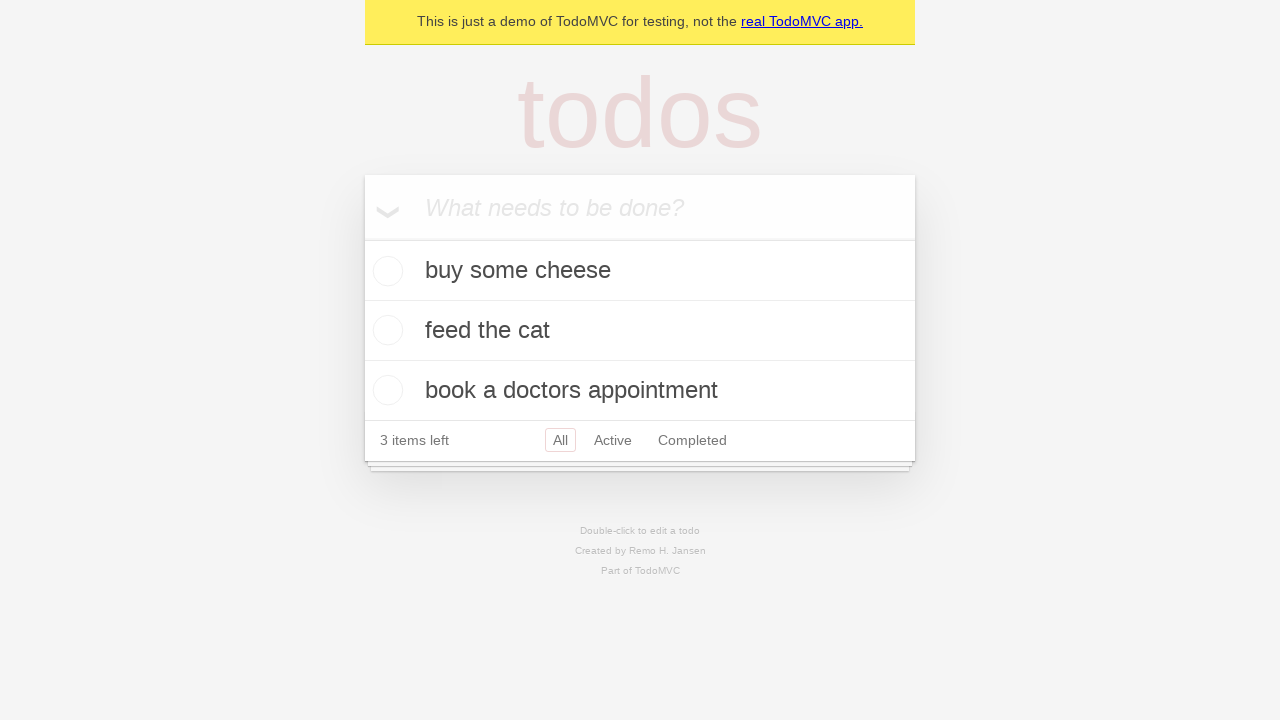

Marked first todo item as complete at (385, 271) on .todo-list li .toggle >> nth=0
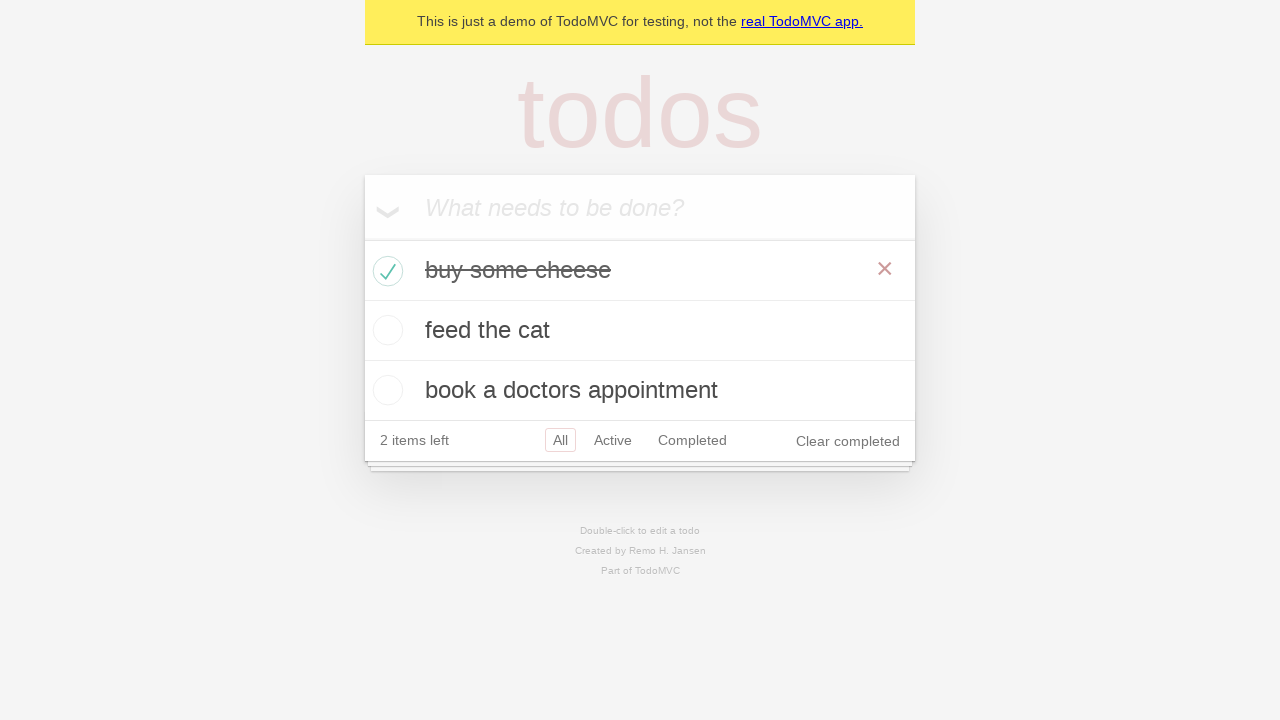

Clear completed button is now visible after marking item complete
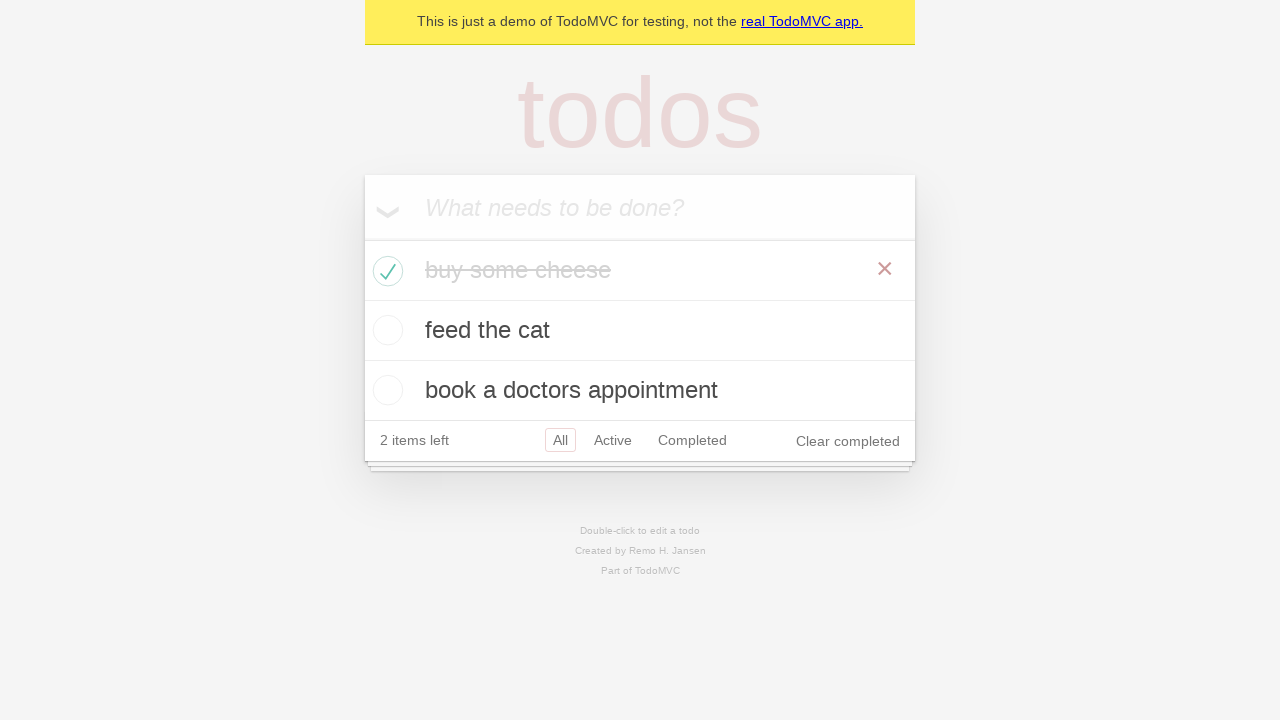

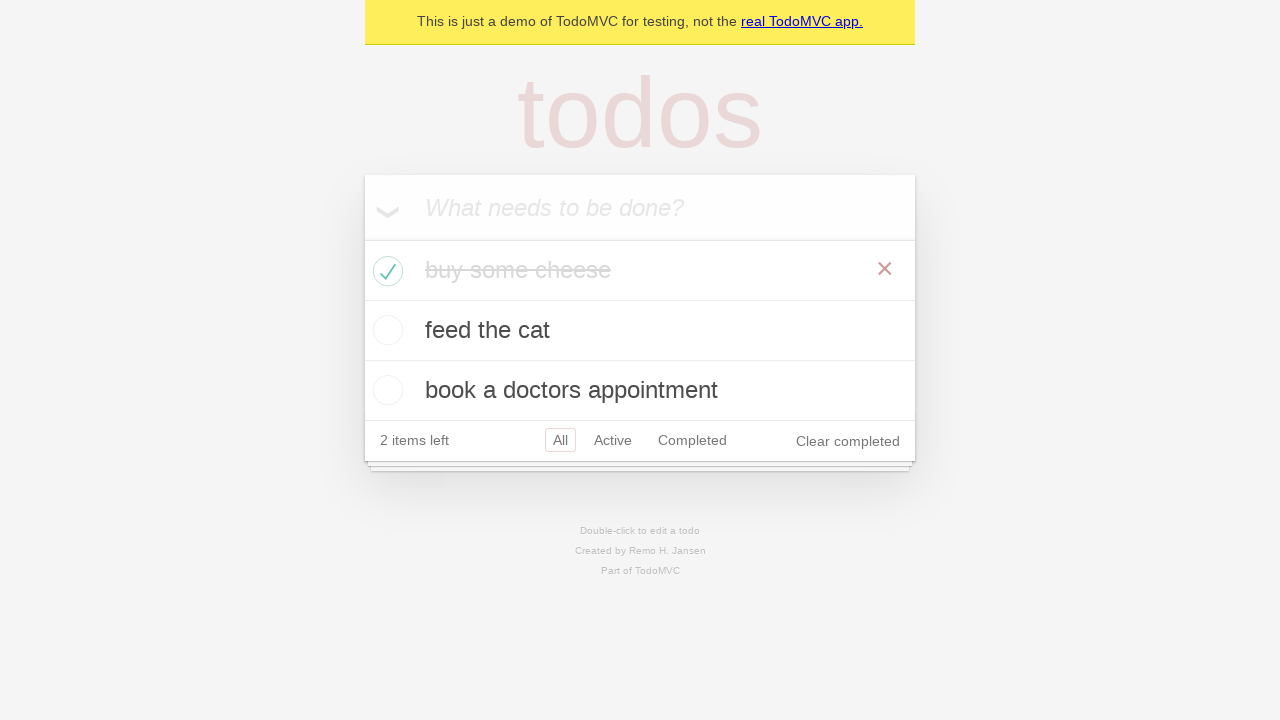